Tests that clicking on the navigation list link navigates to the listing page and verifies the URL changes correctly.

Starting URL: https://www.beatsets.info/

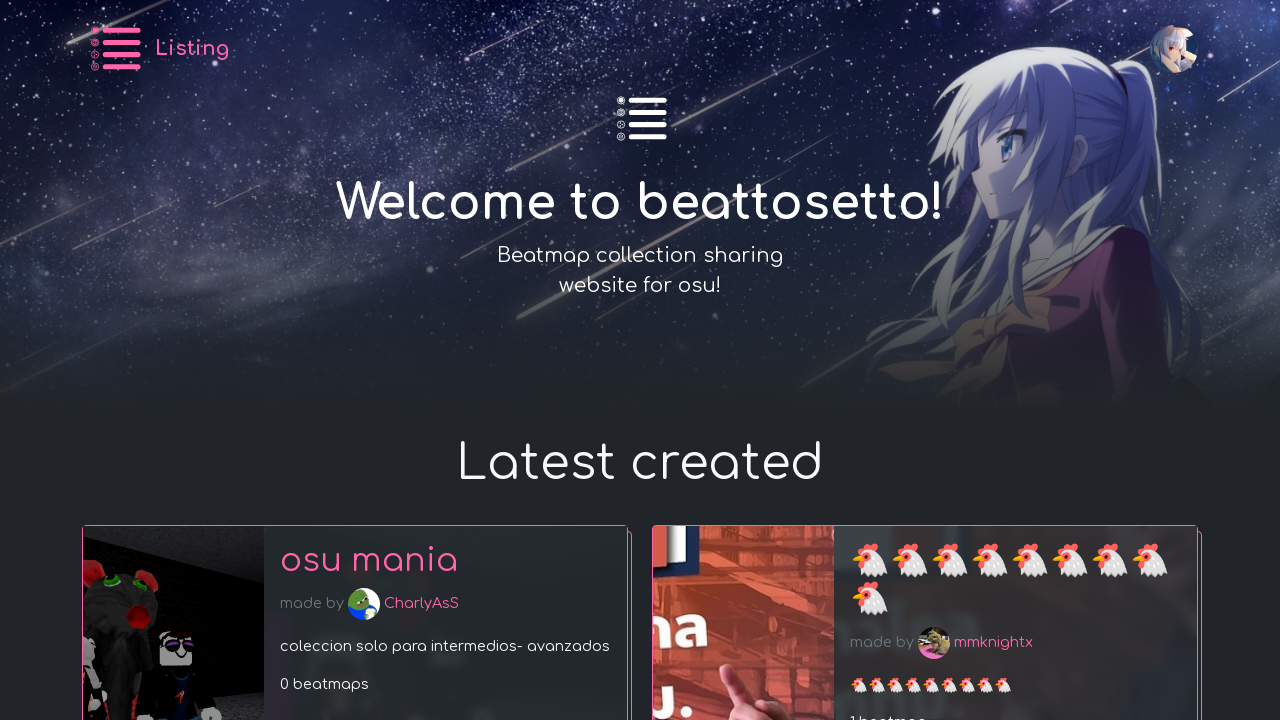

Clicked on the navigation list link at (192, 48) on .nav-link.px-2.nav-text.hvr-underline-from-center
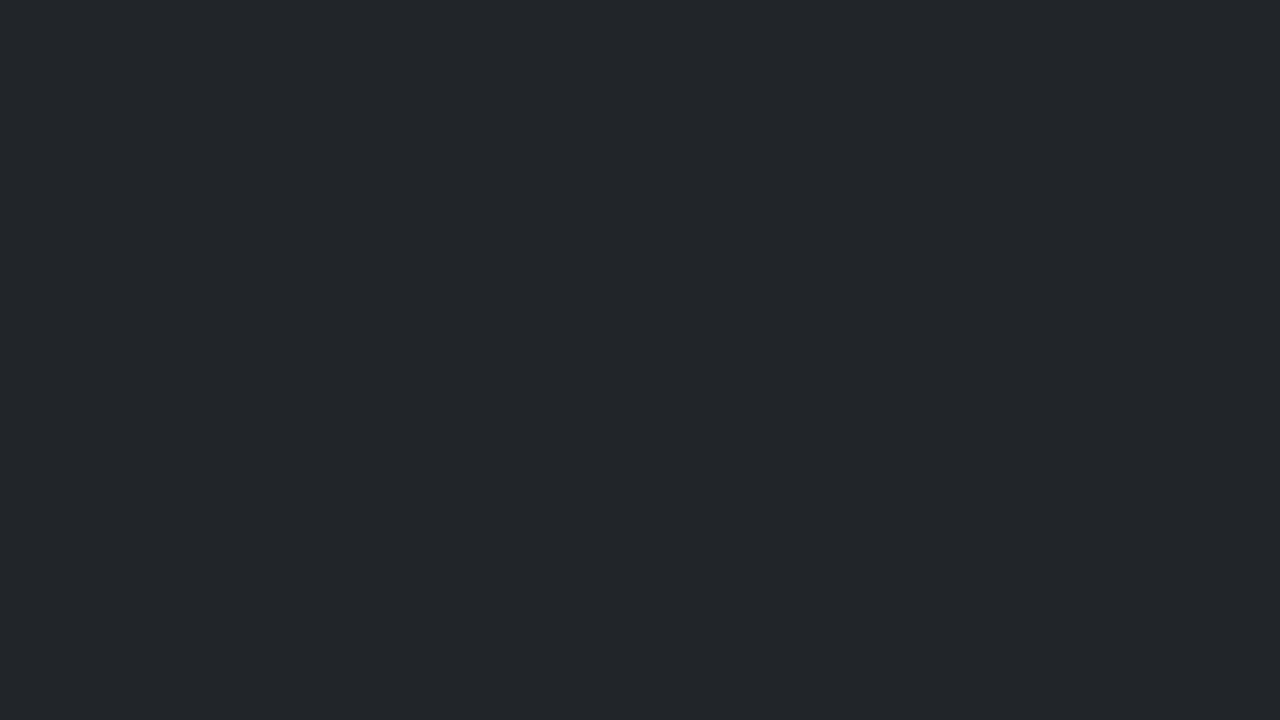

Verified navigation to listing page - URL changed to https://www.beatsets.info/listing
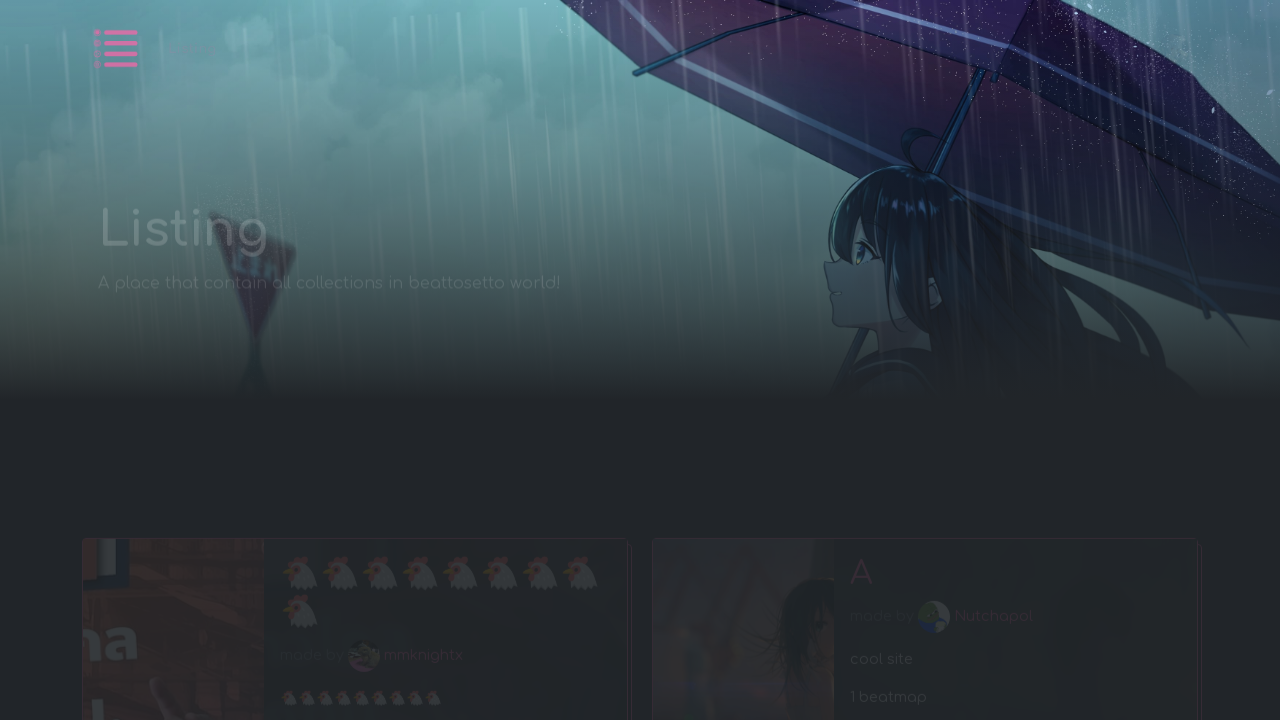

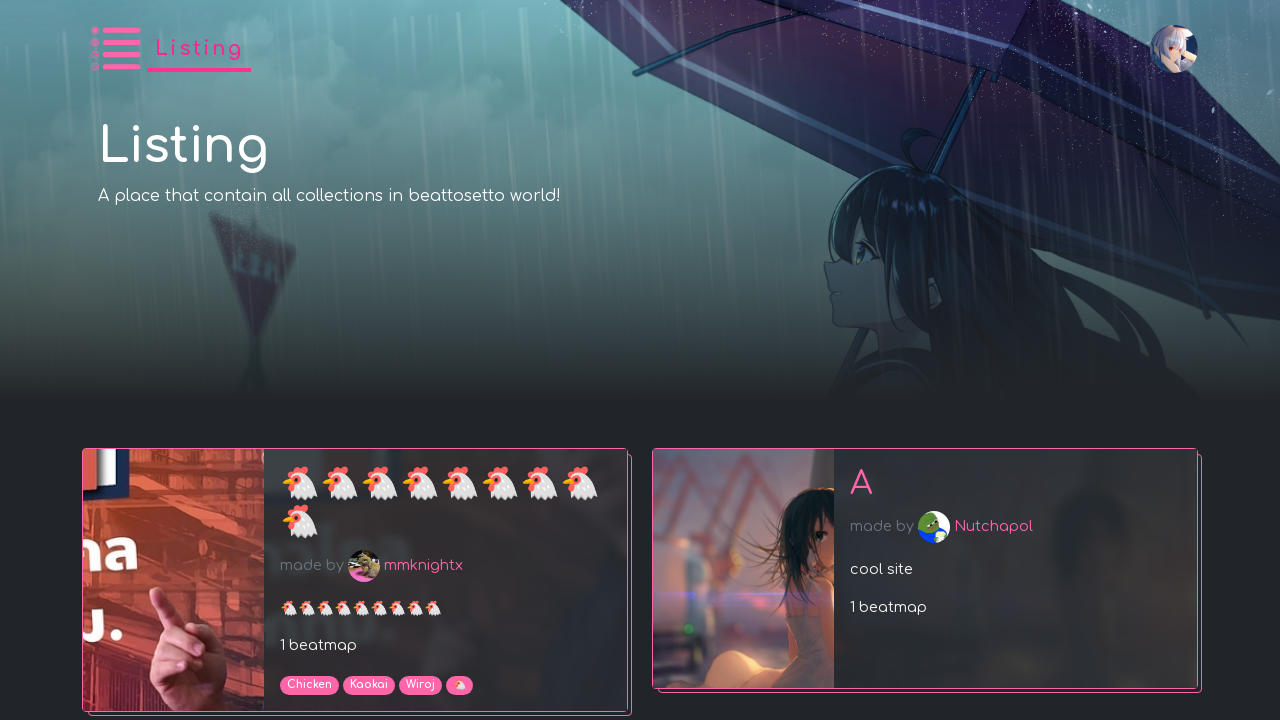